Navigates to the OrangeHRM demo homepage and verifies that the company branding logo is displayed on the page.

Starting URL: https://opensource-demo.orangehrmlive.com/

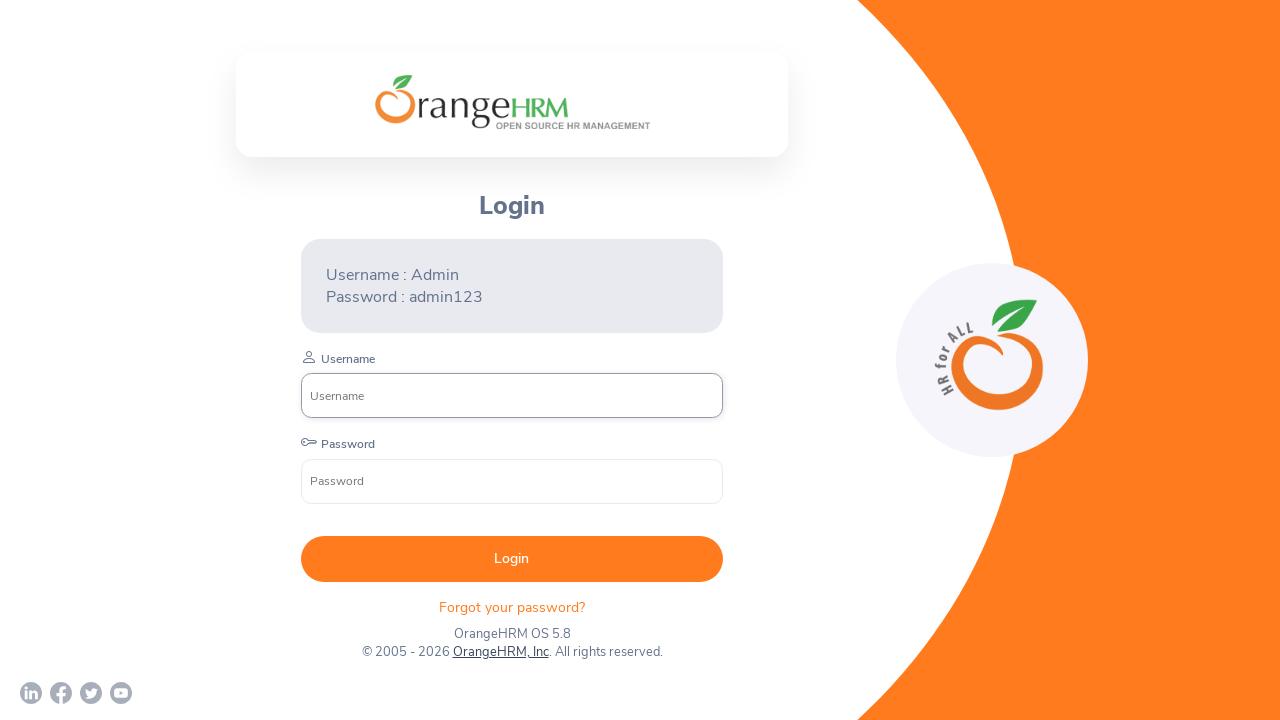

Waited for page to load with networkidle state
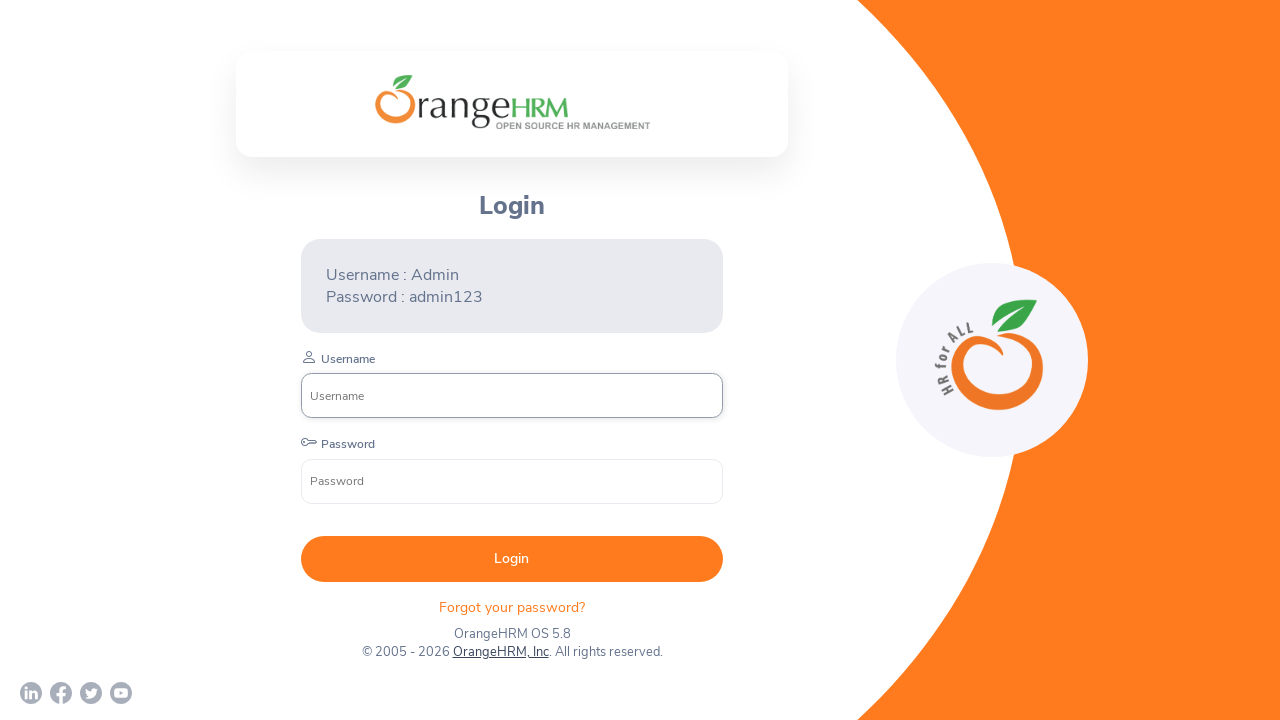

Located company branding logo element
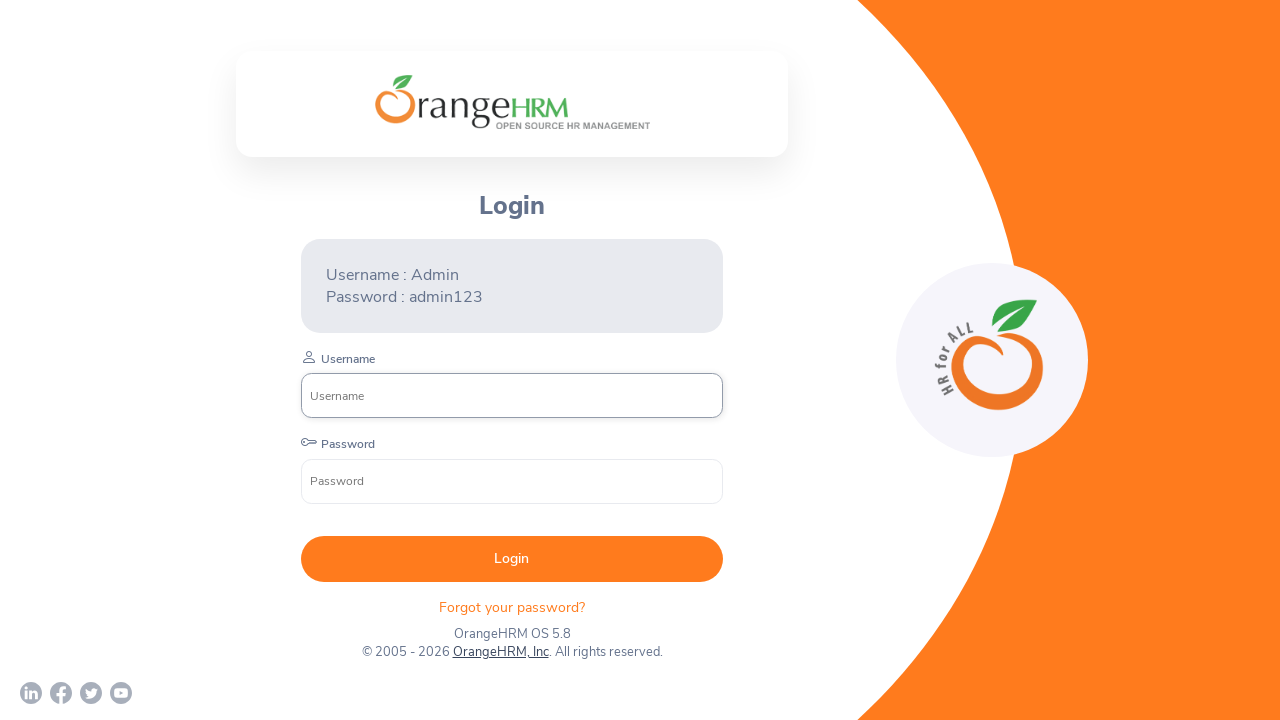

Company branding logo became visible
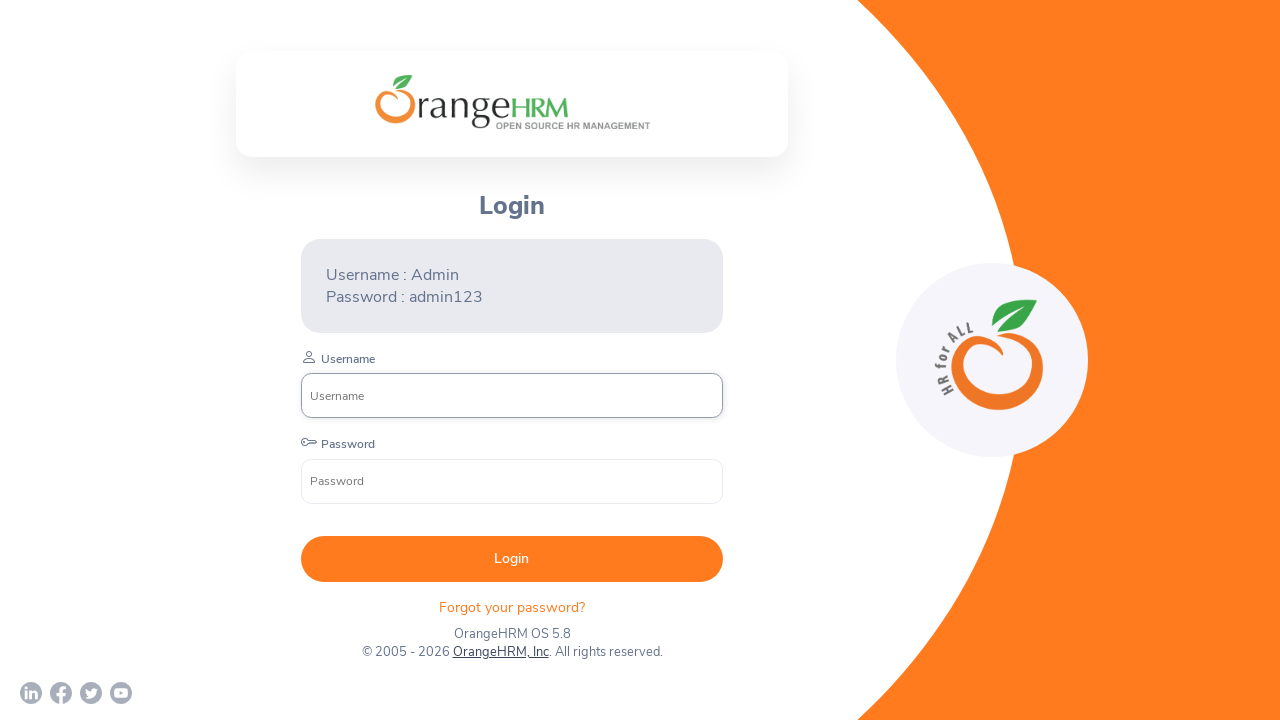

Verified company branding logo is visible on the page
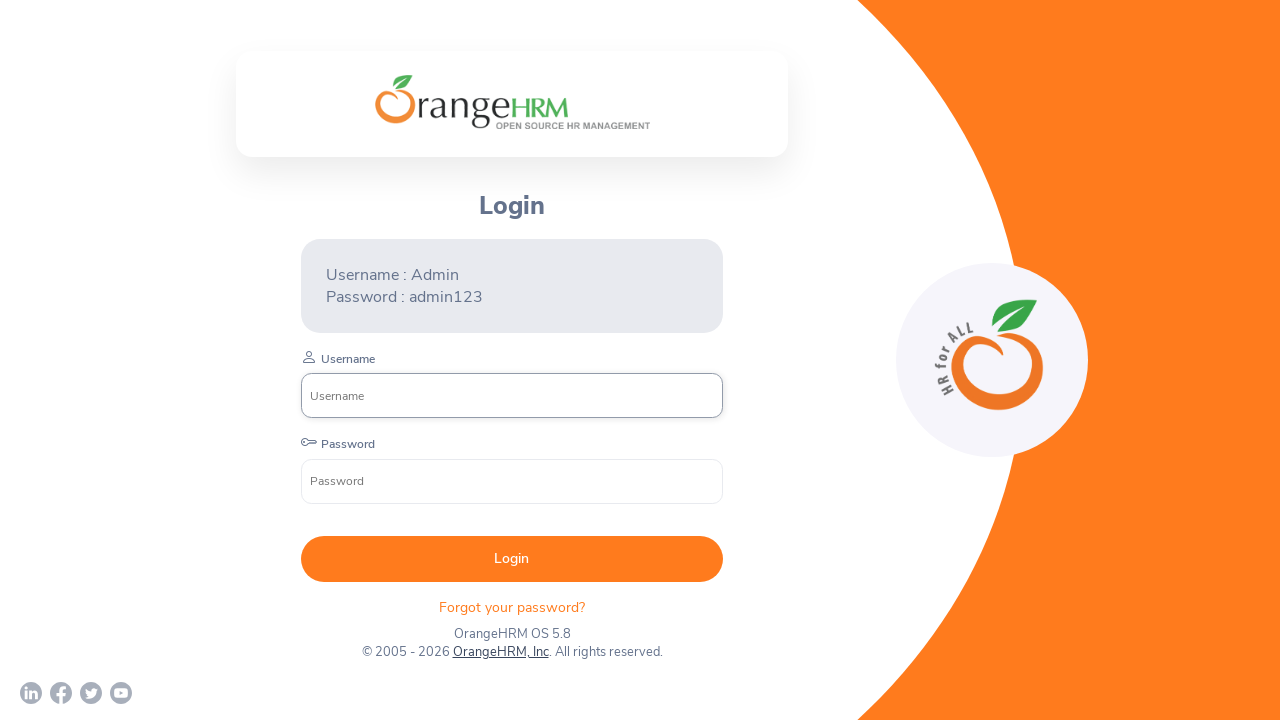

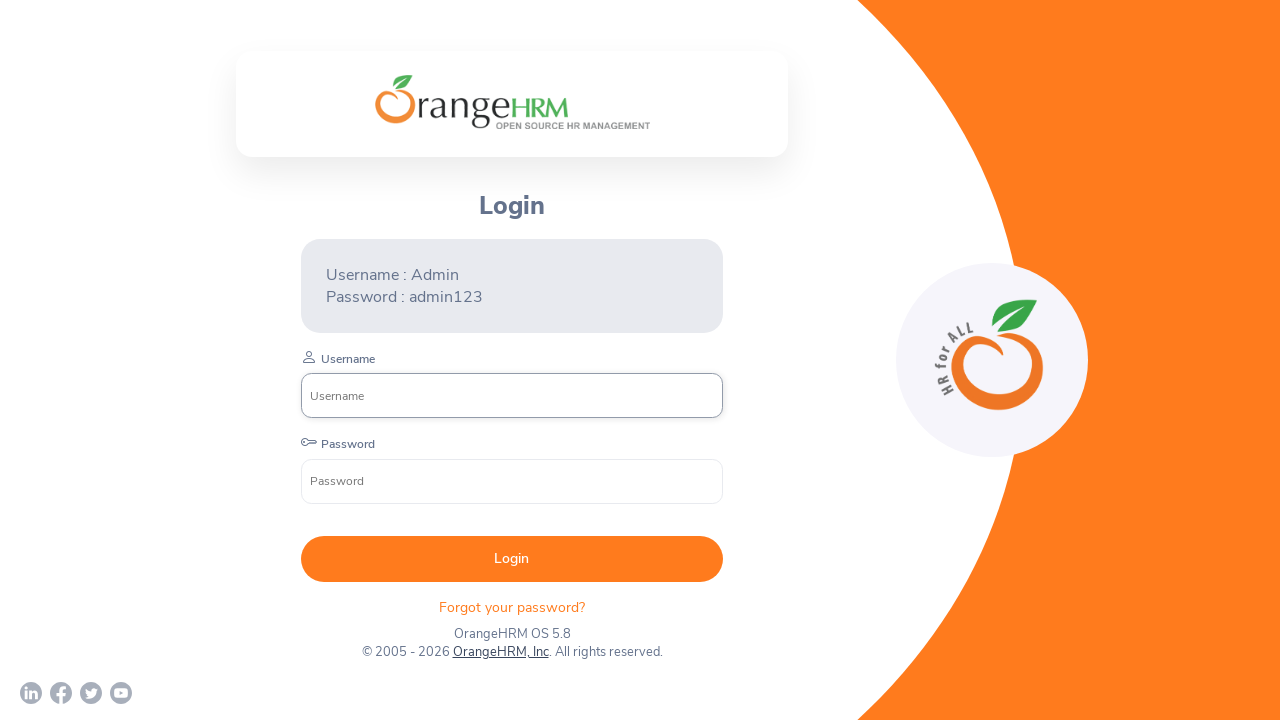